Tests that filtering state persists after page refresh by adding todos, toggling one complete, clicking the Active filter, refreshing, and verifying only active items are shown

Starting URL: https://mikaelaolsson.github.io/assignment3/

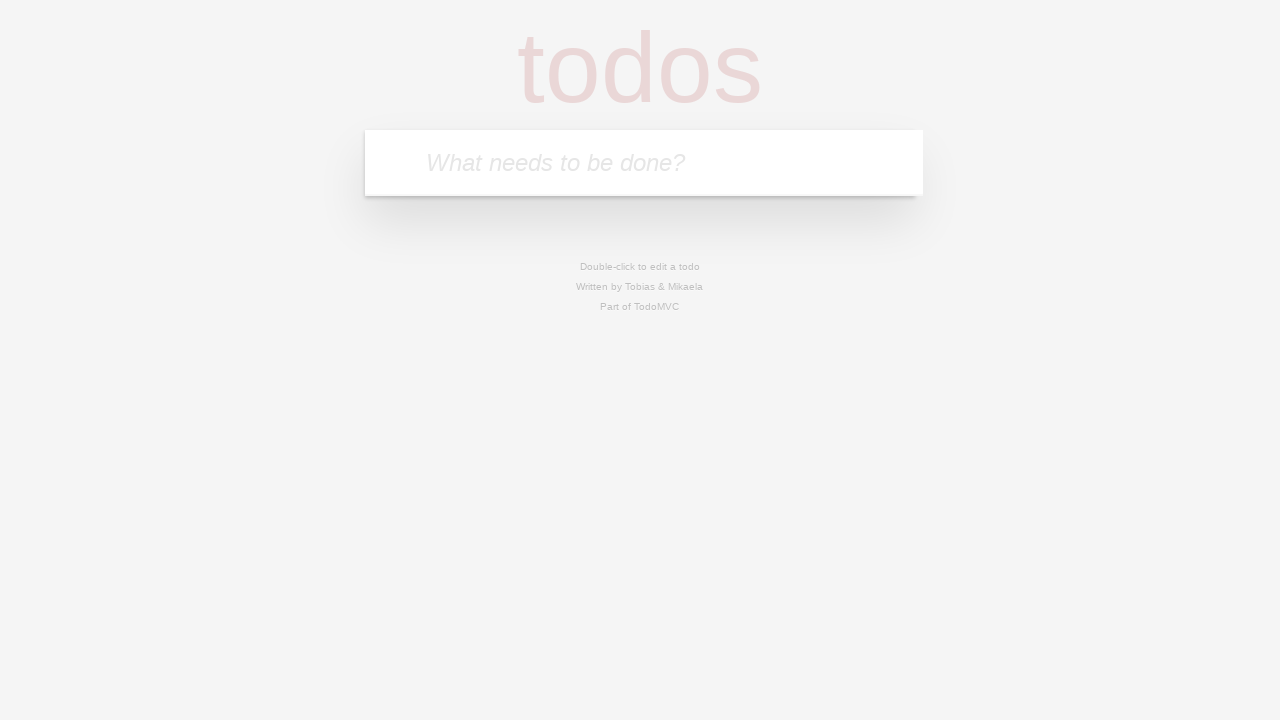

Filled new todo field with 'Hello Jakob' on .new-todo
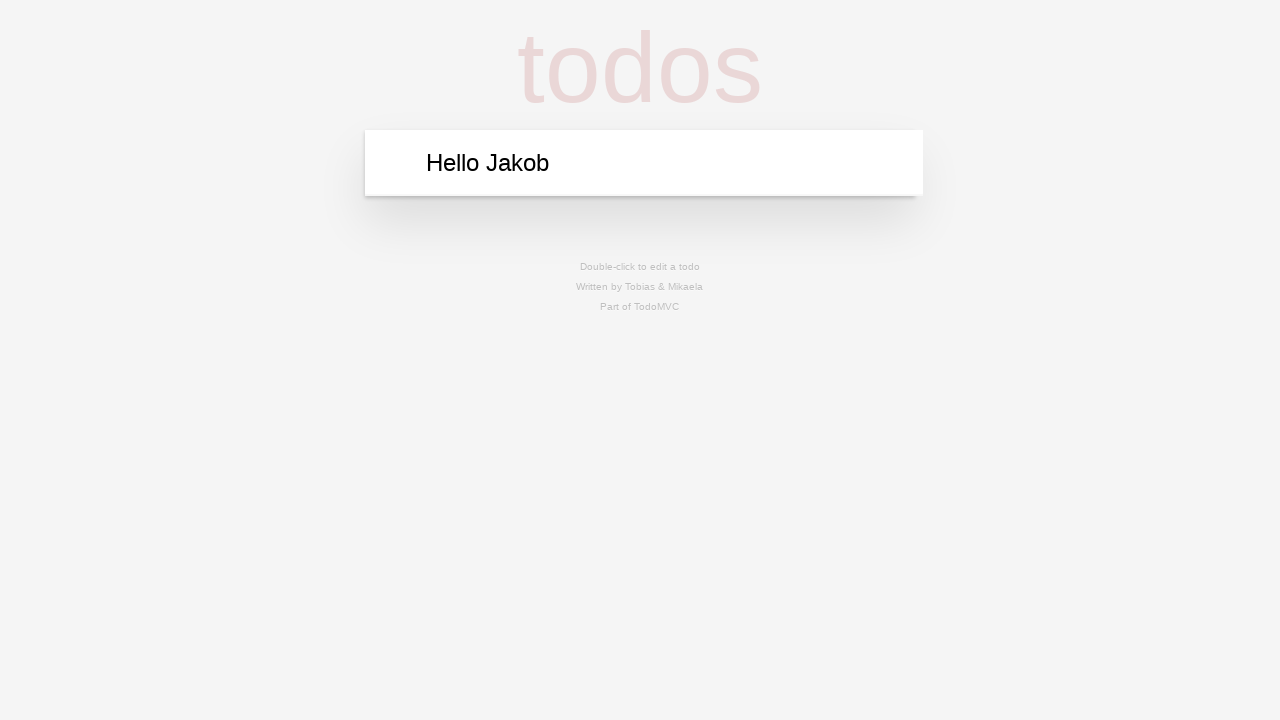

Pressed Enter to add first todo item on .new-todo
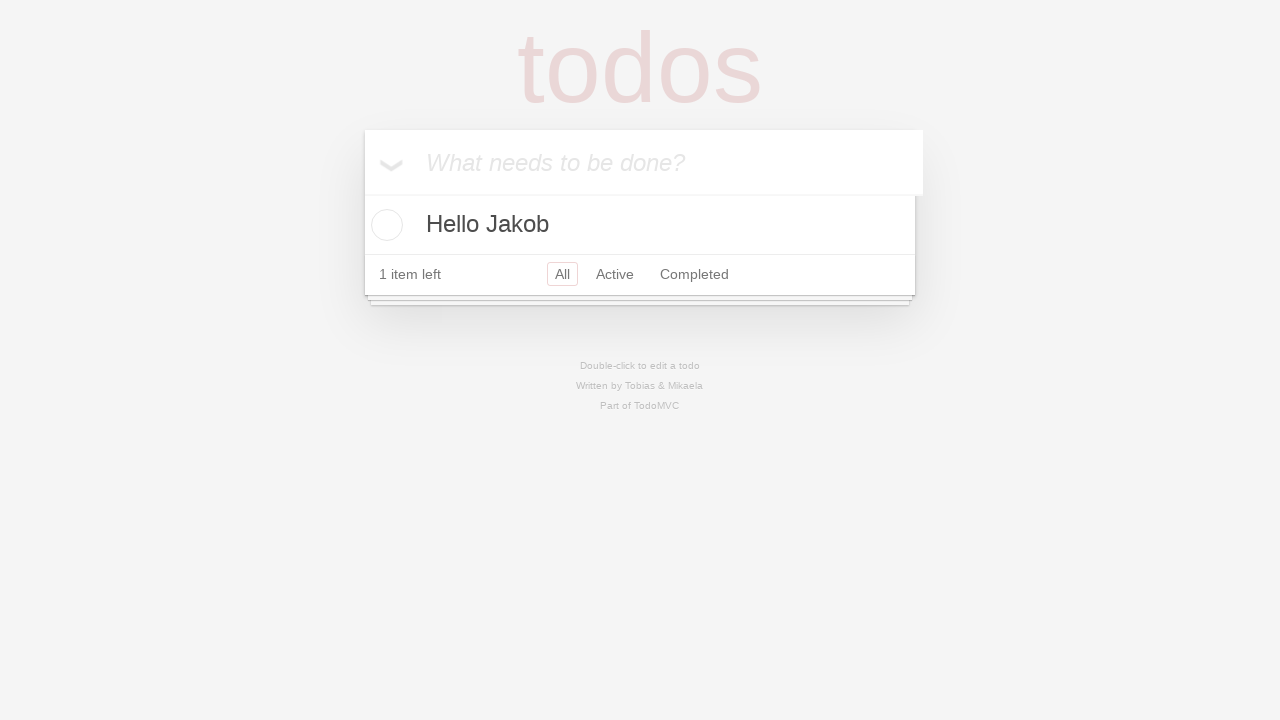

Filled new todo field with 'These are not the droids you are looking for' on .new-todo
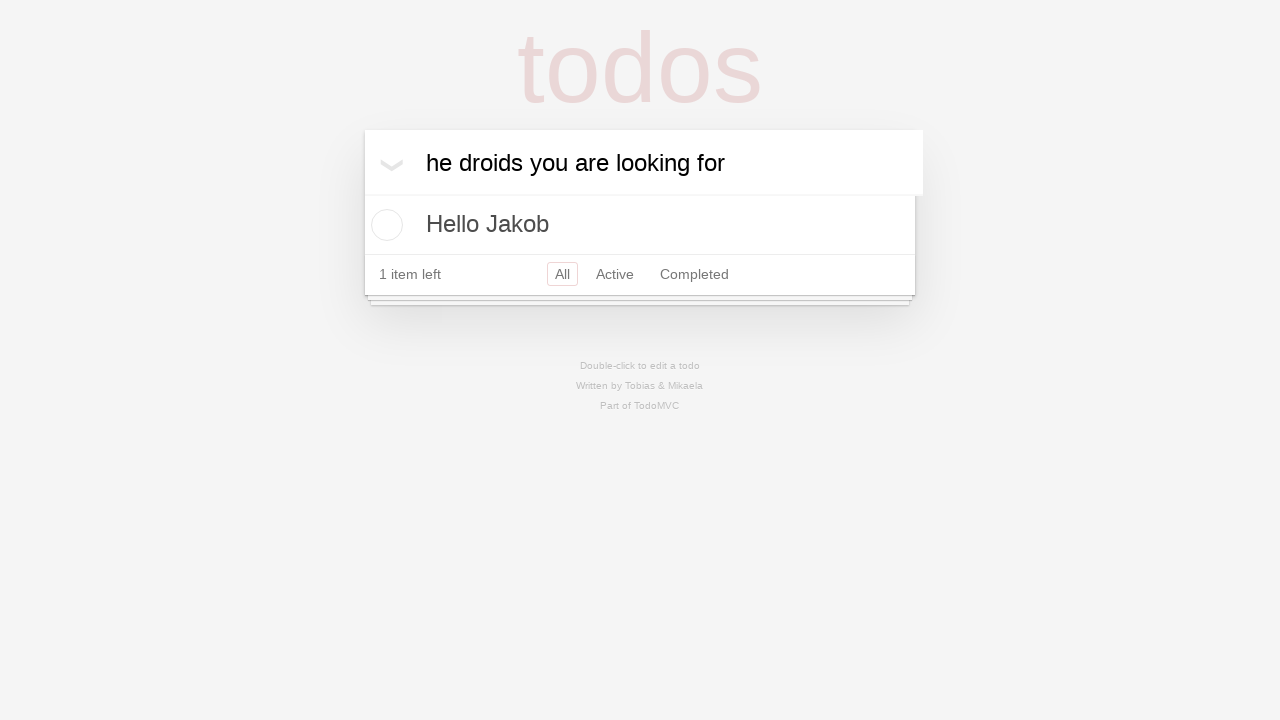

Pressed Enter to add second todo item on .new-todo
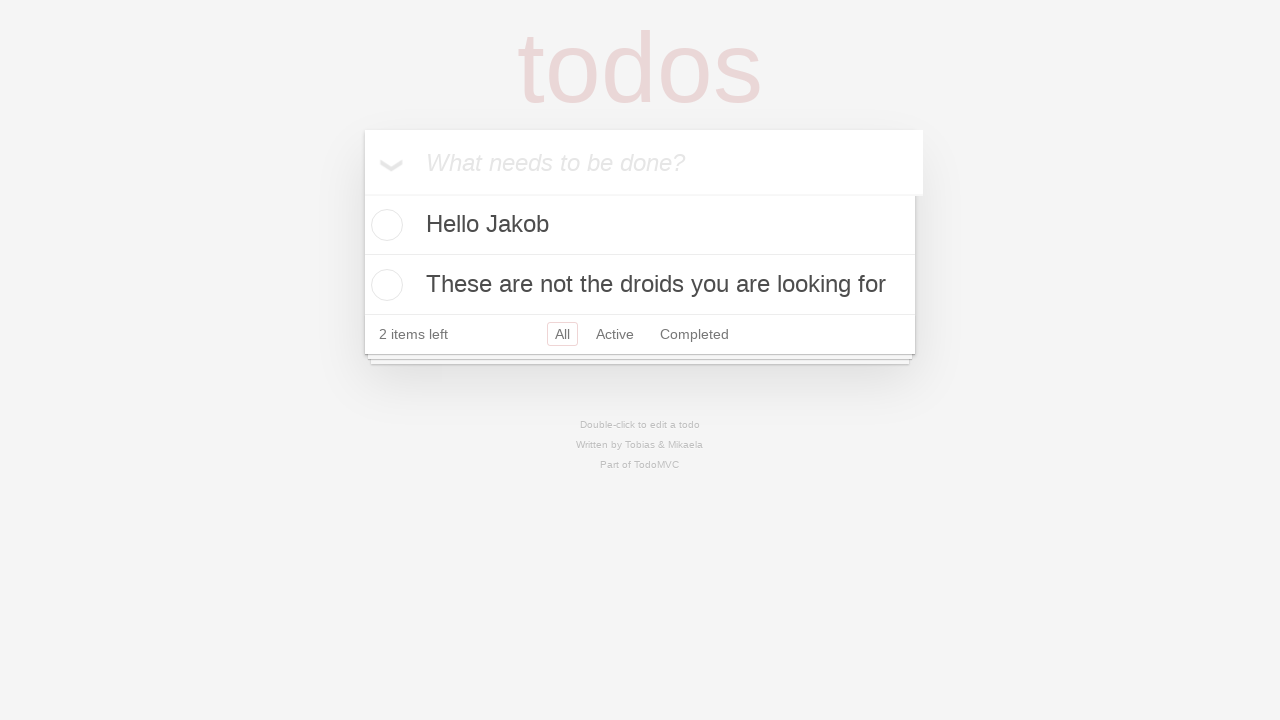

Waited for todo entries to appear
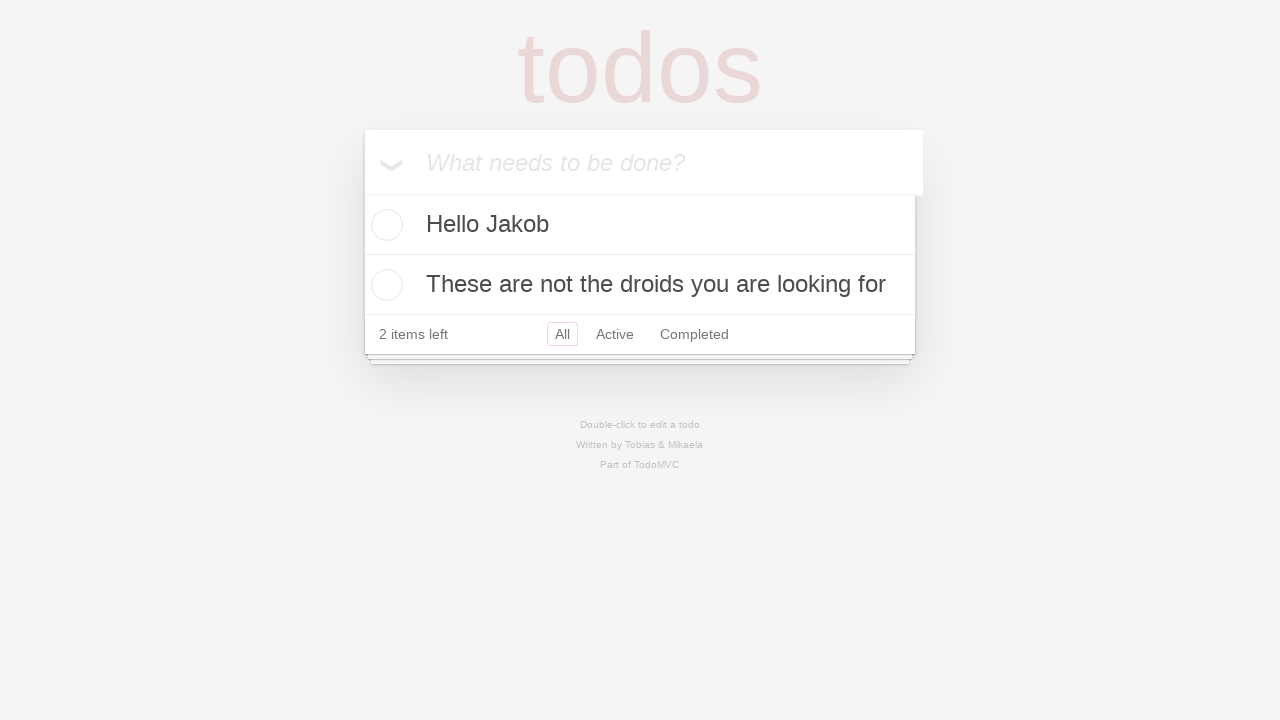

Clicked first todo item to toggle it as complete at (387, 225) on .container >> nth=0
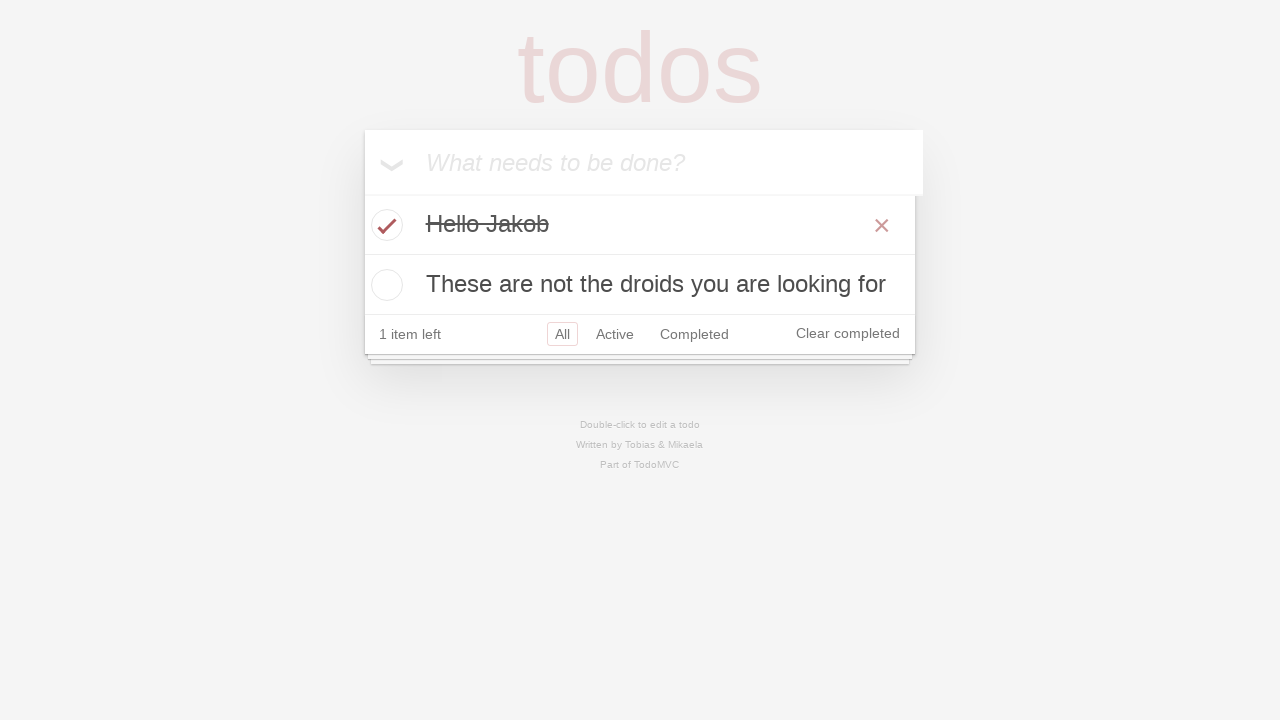

Clicked Active filter button at (615, 334) on #active
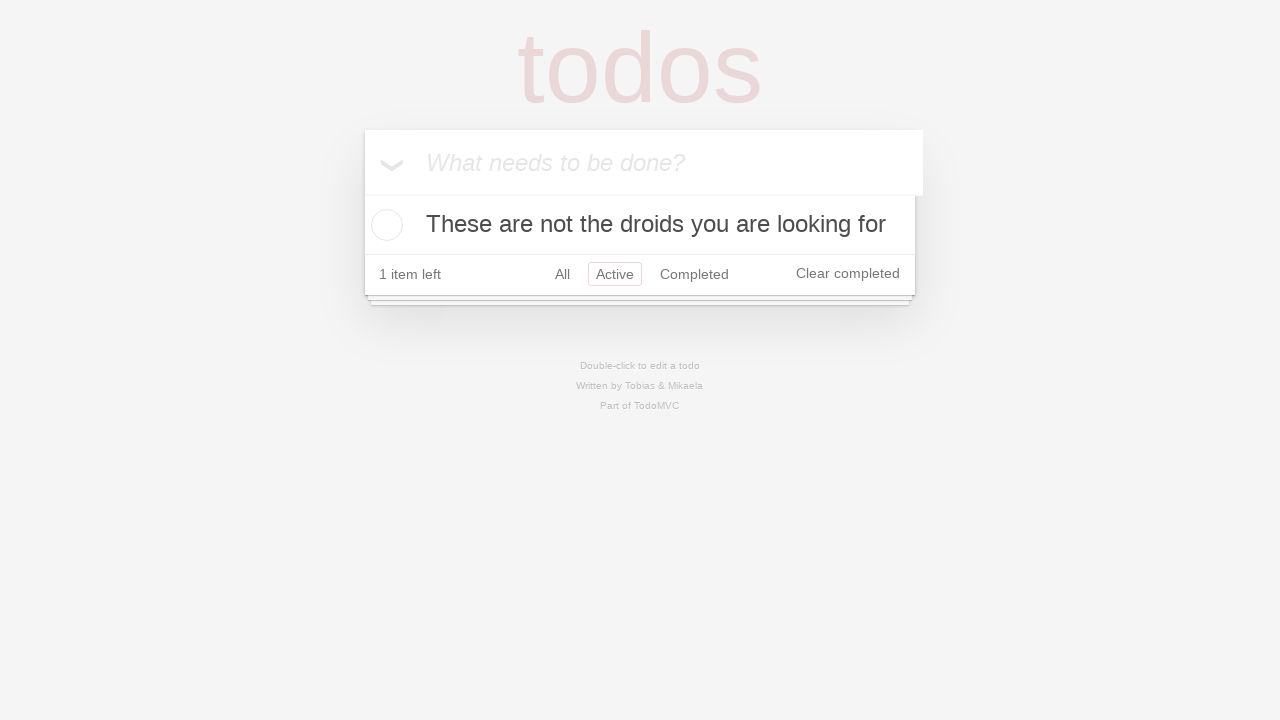

Refreshed the page
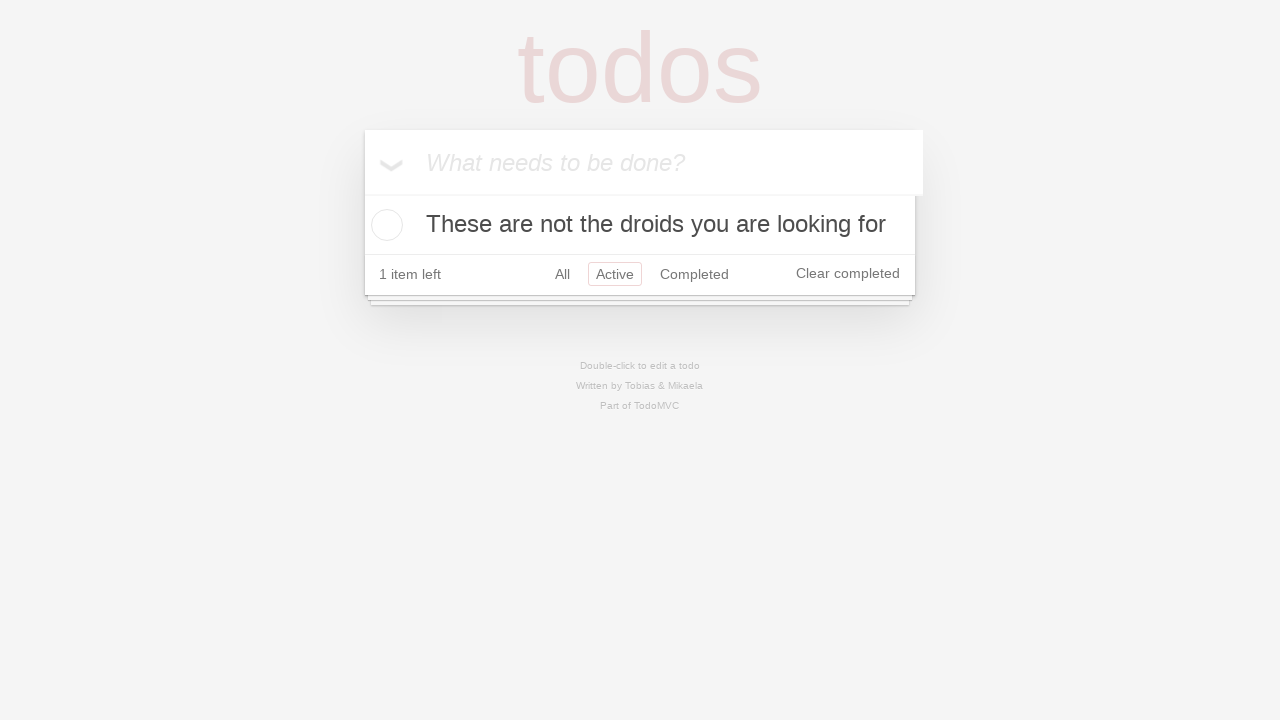

Located all todo entries
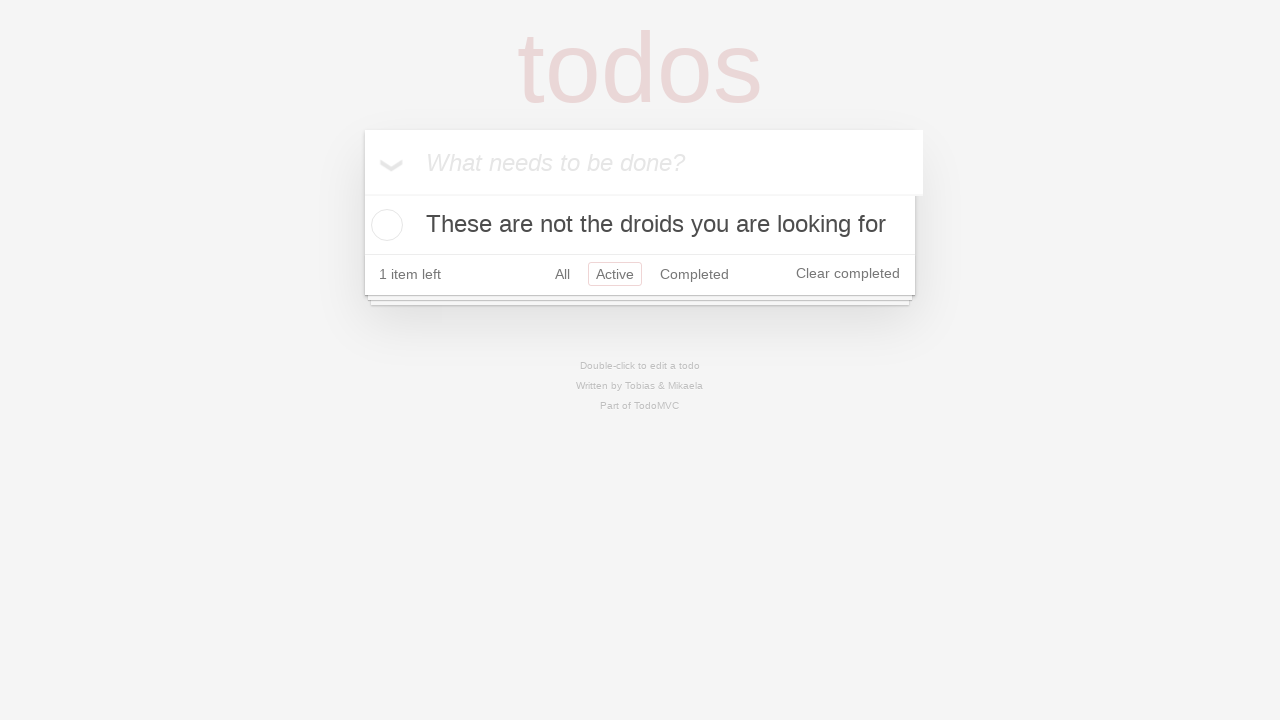

Verified that only 1 active todo item is displayed
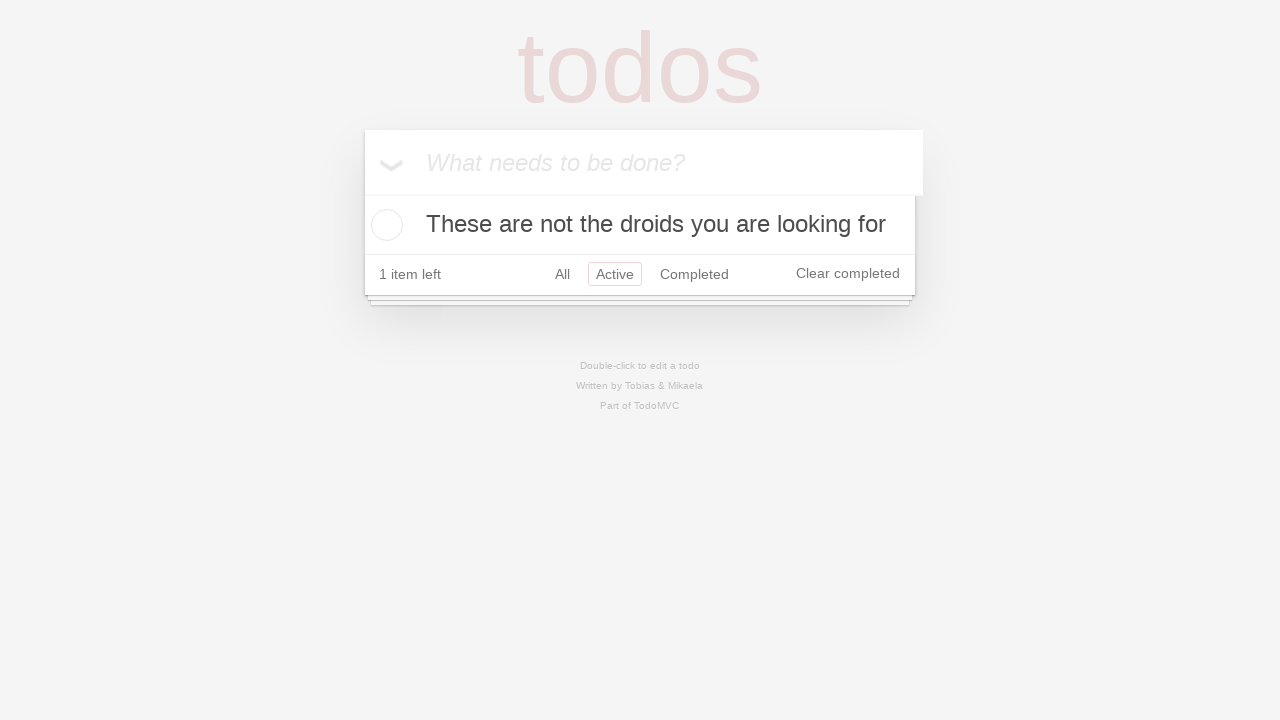

Verified URL ends with '/#/active'
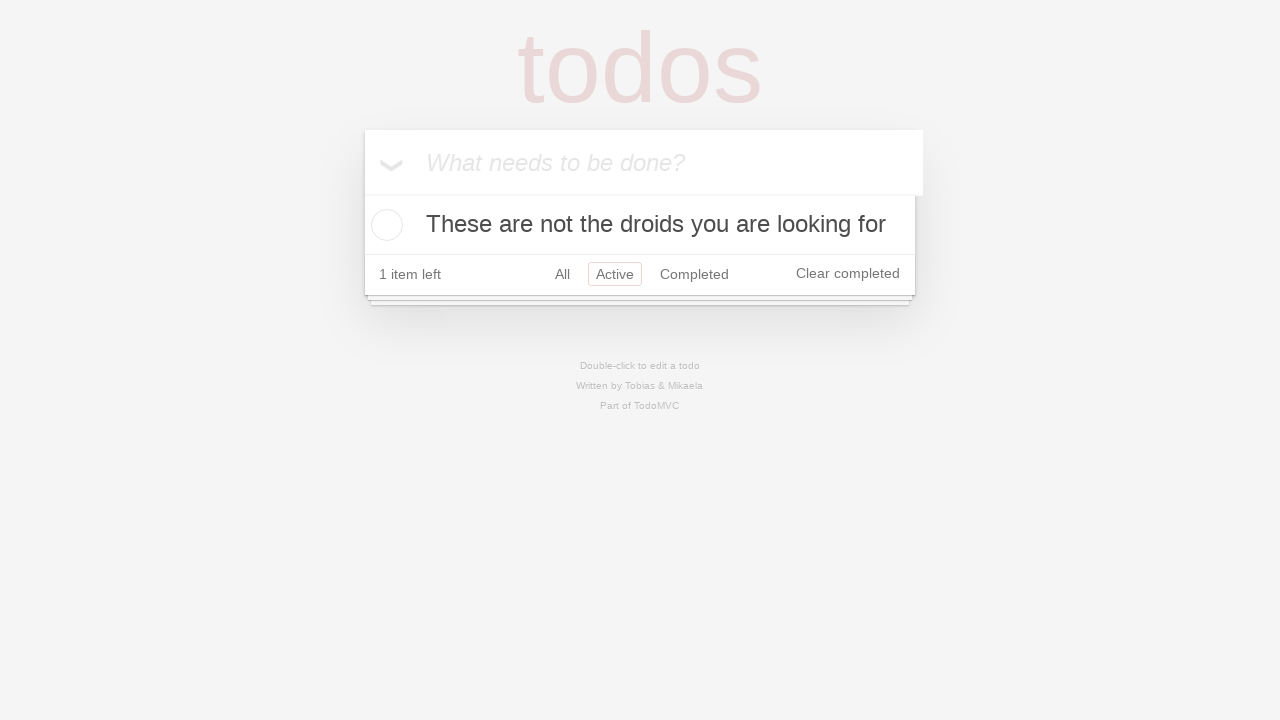

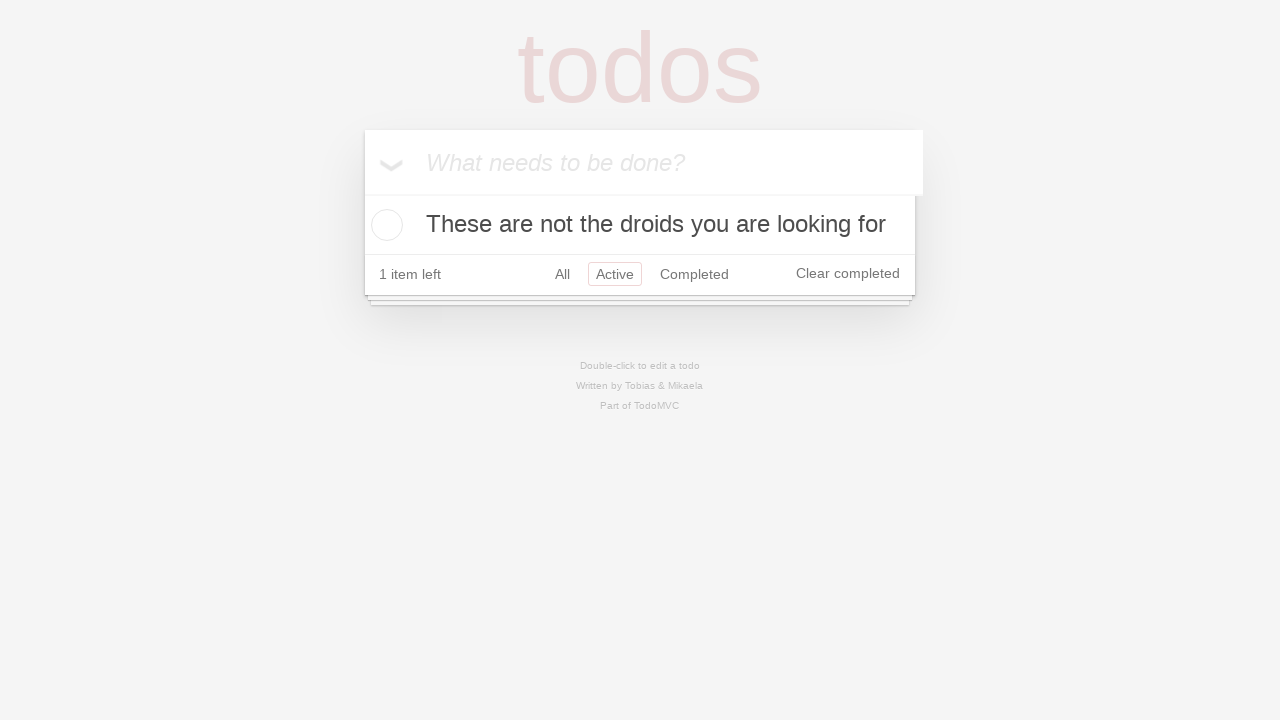